Tests the homepage arrivals section by navigating through the slider, clicking on a product (Selenium Ruby), verifying product details like Add to Cart button, description, price, and then adding the item to basket with a quantity of 5.

Starting URL: http://practice.automationtesting.in/

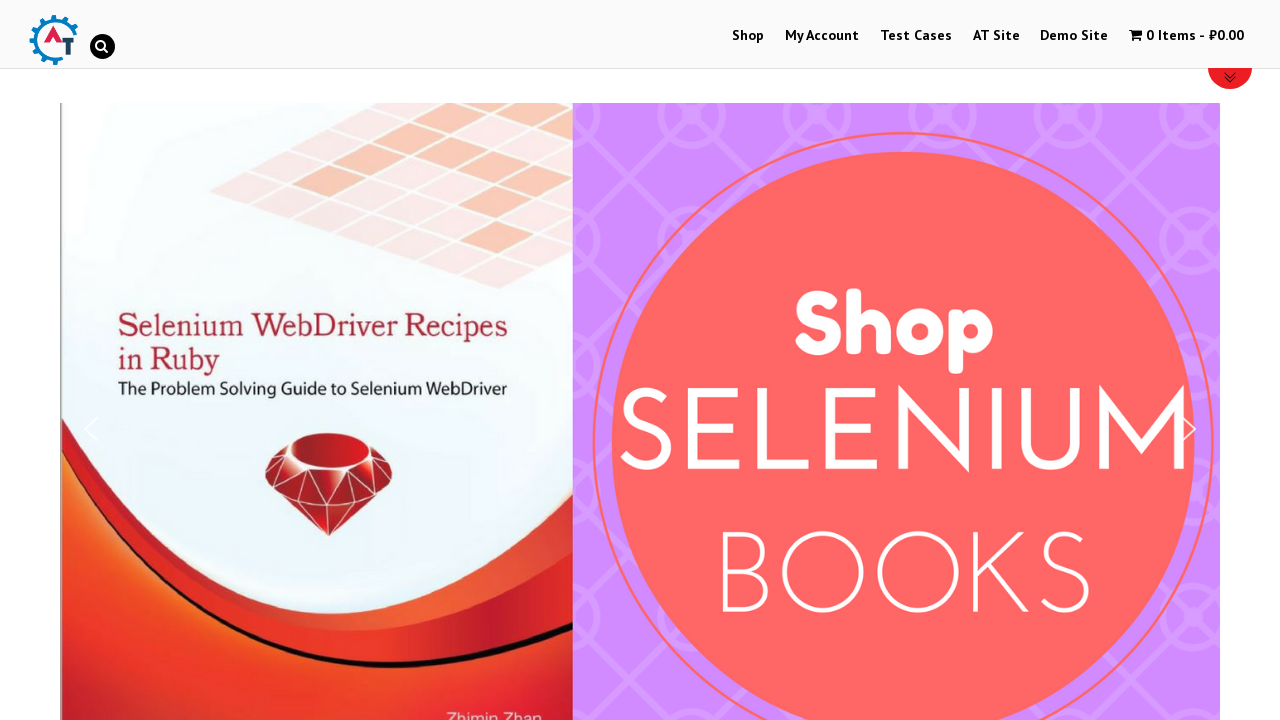

Clicked on Shop link at (748, 36) on xpath=//a[normalize-space()='Shop']
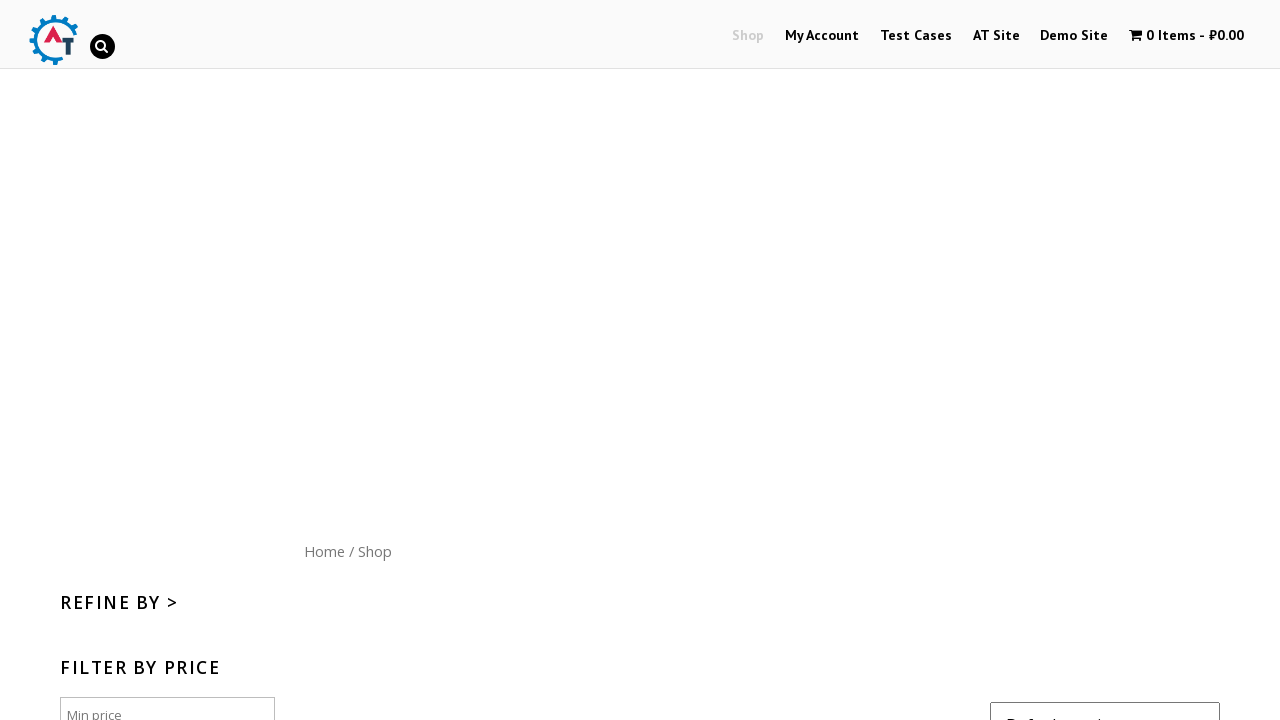

Waited for Shop page to load (networkidle)
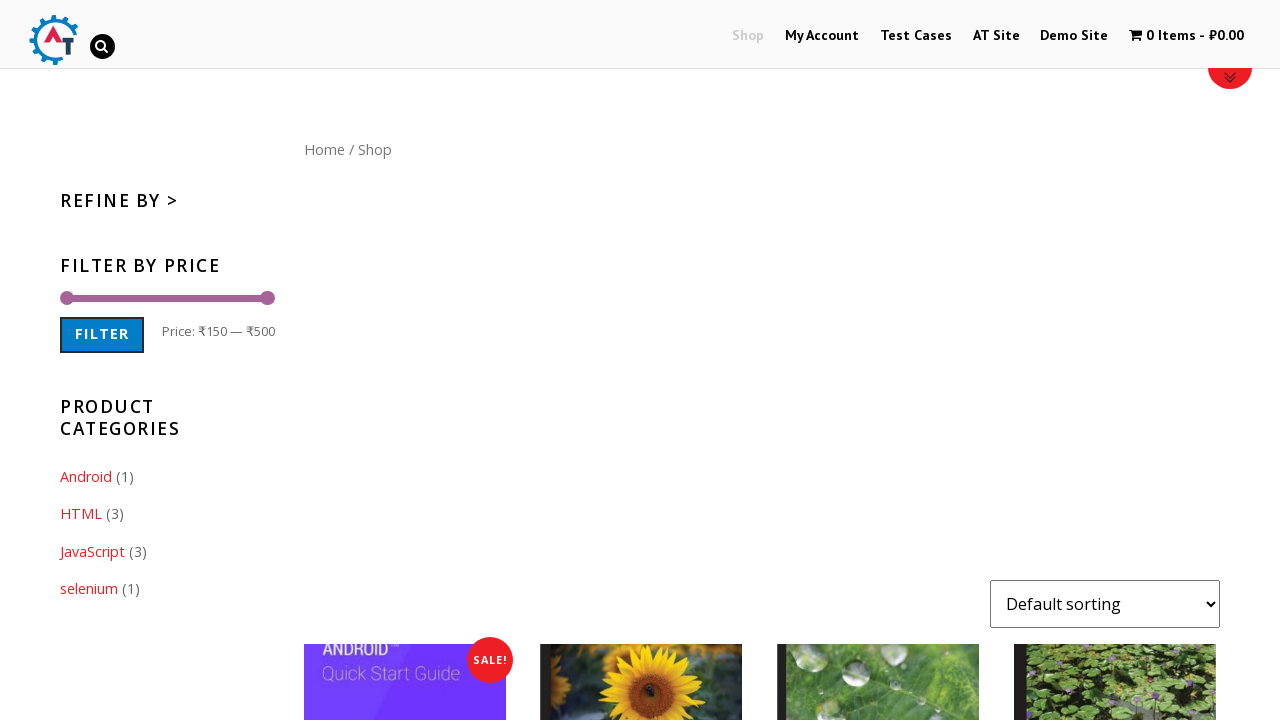

Clicked on Home link at (324, 149) on xpath=//a[normalize-space()='Home']
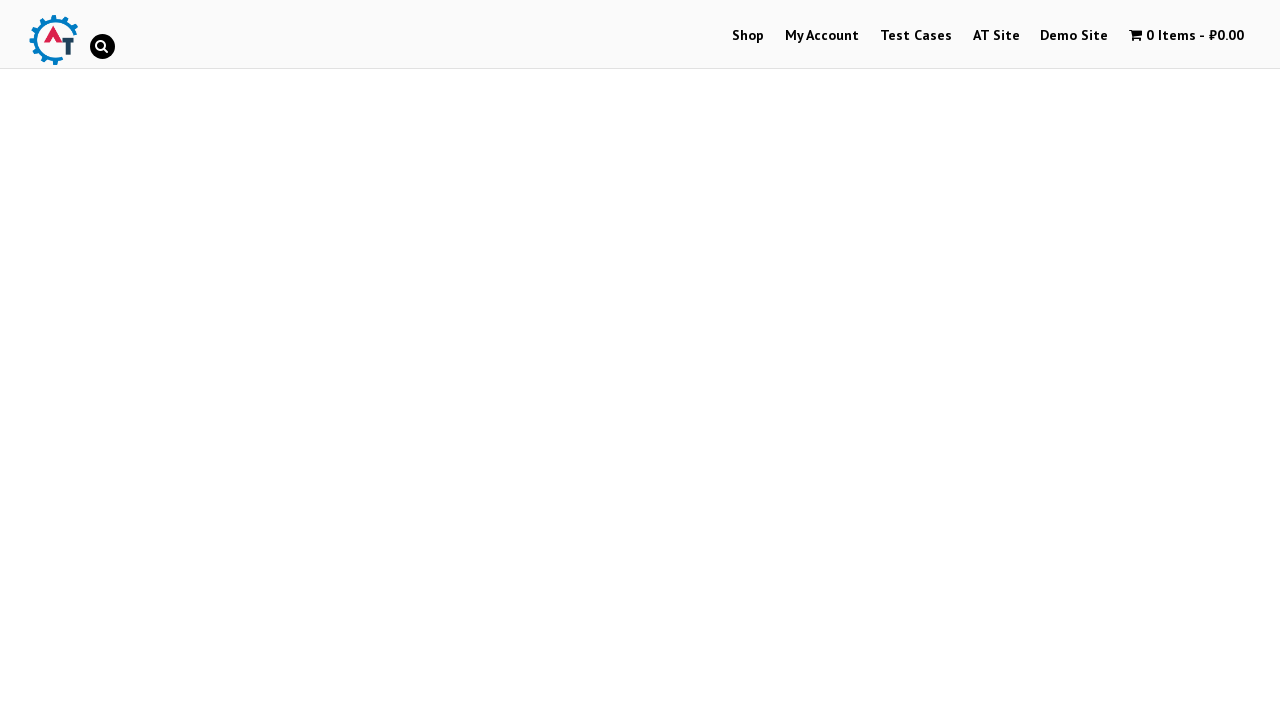

Waited for Home page to load (networkidle)
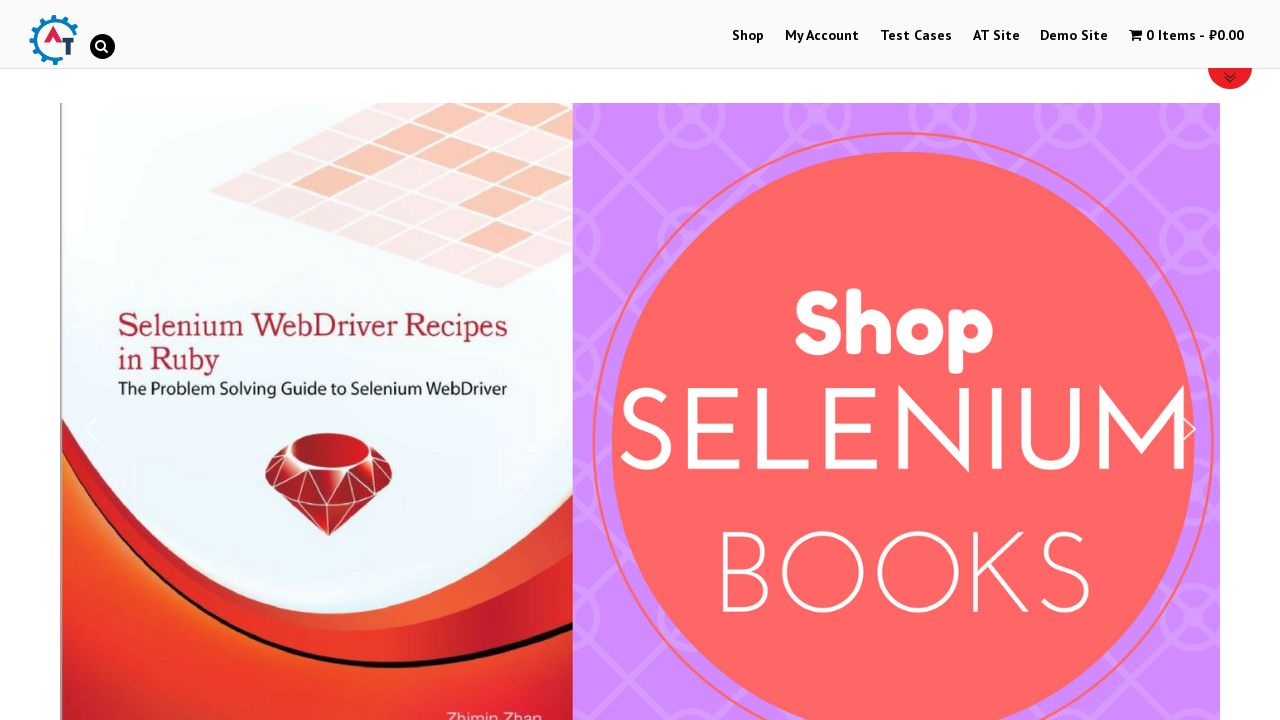

Clicked slider arrow (iteration 1/4) at (1189, 429) on xpath=//div[@id='n2-ss-6-arrow-next']//img[@alt='Arrow']
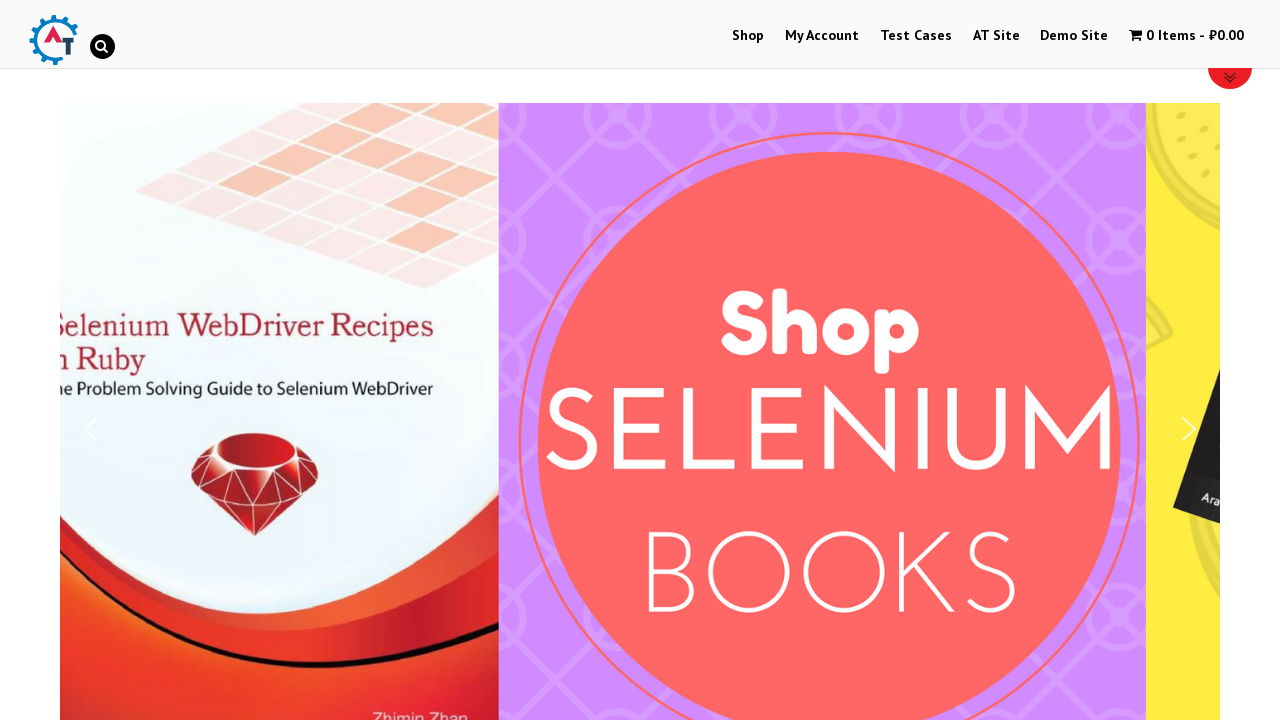

Waited 500ms for slider animation
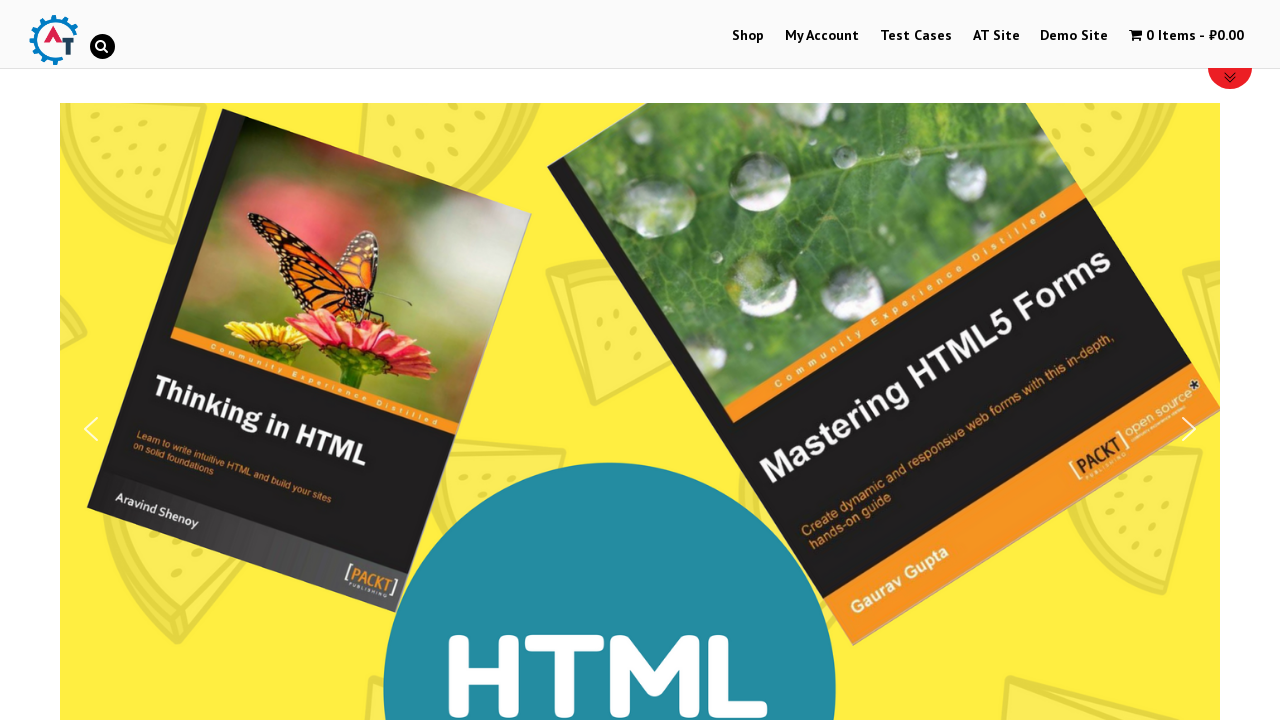

Clicked slider arrow (iteration 2/4) at (1189, 429) on xpath=//div[@id='n2-ss-6-arrow-next']//img[@alt='Arrow']
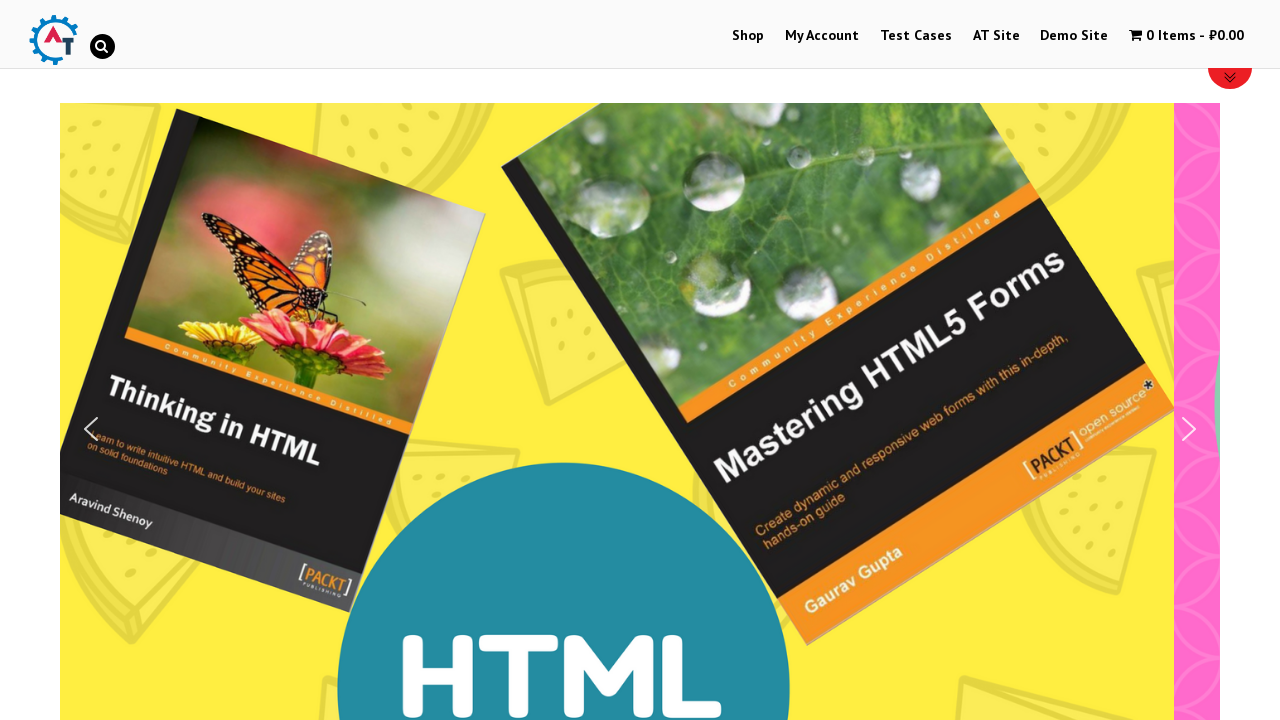

Waited 500ms for slider animation
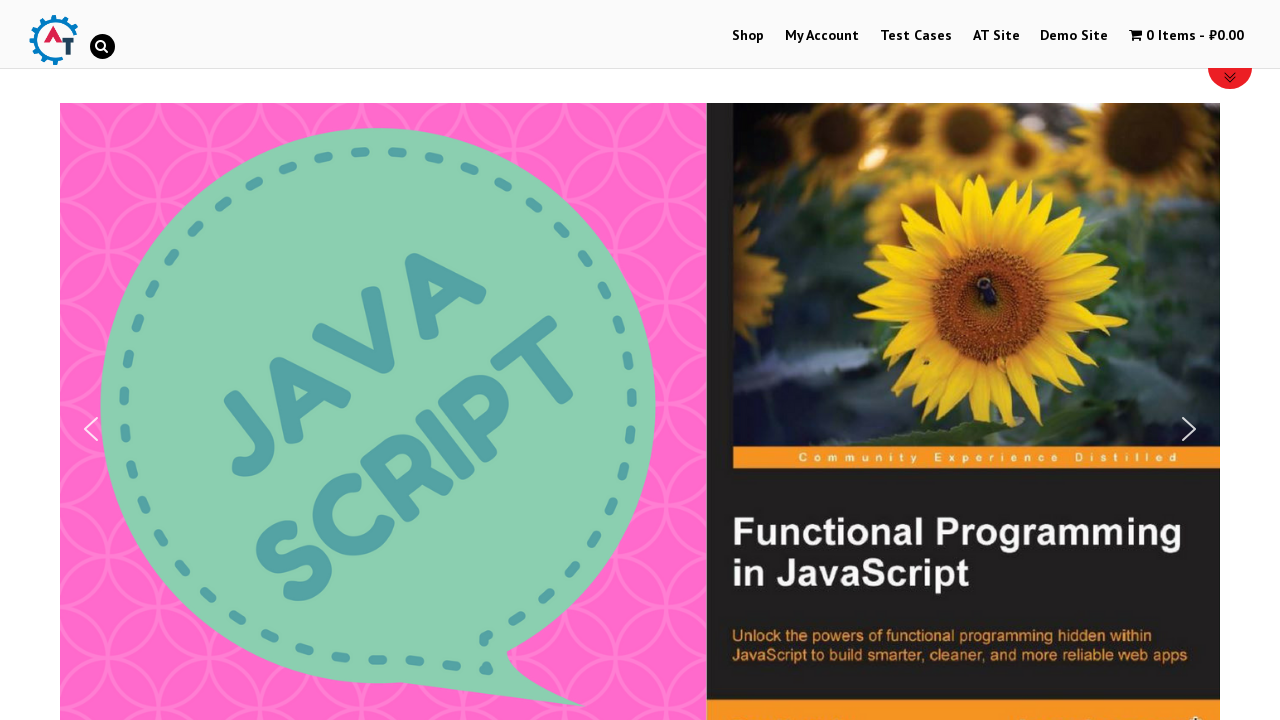

Clicked slider arrow (iteration 3/4) at (1189, 429) on xpath=//div[@id='n2-ss-6-arrow-next']//img[@alt='Arrow']
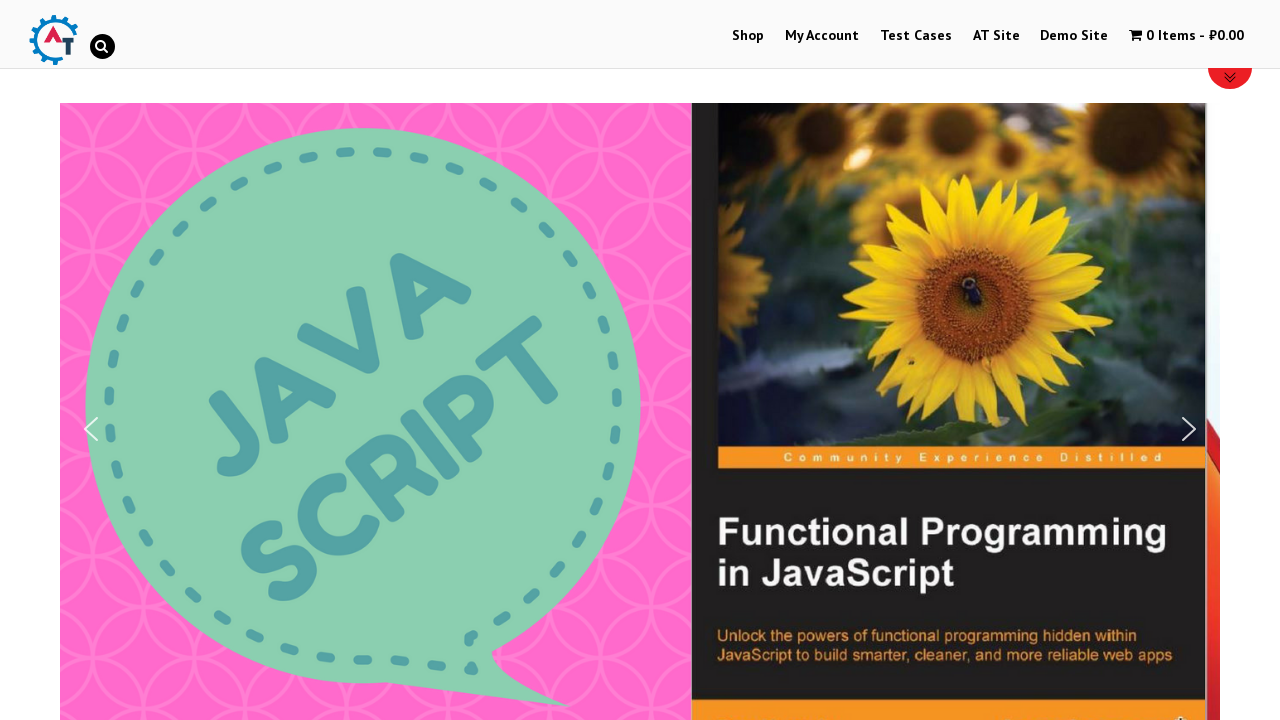

Waited 500ms for slider animation
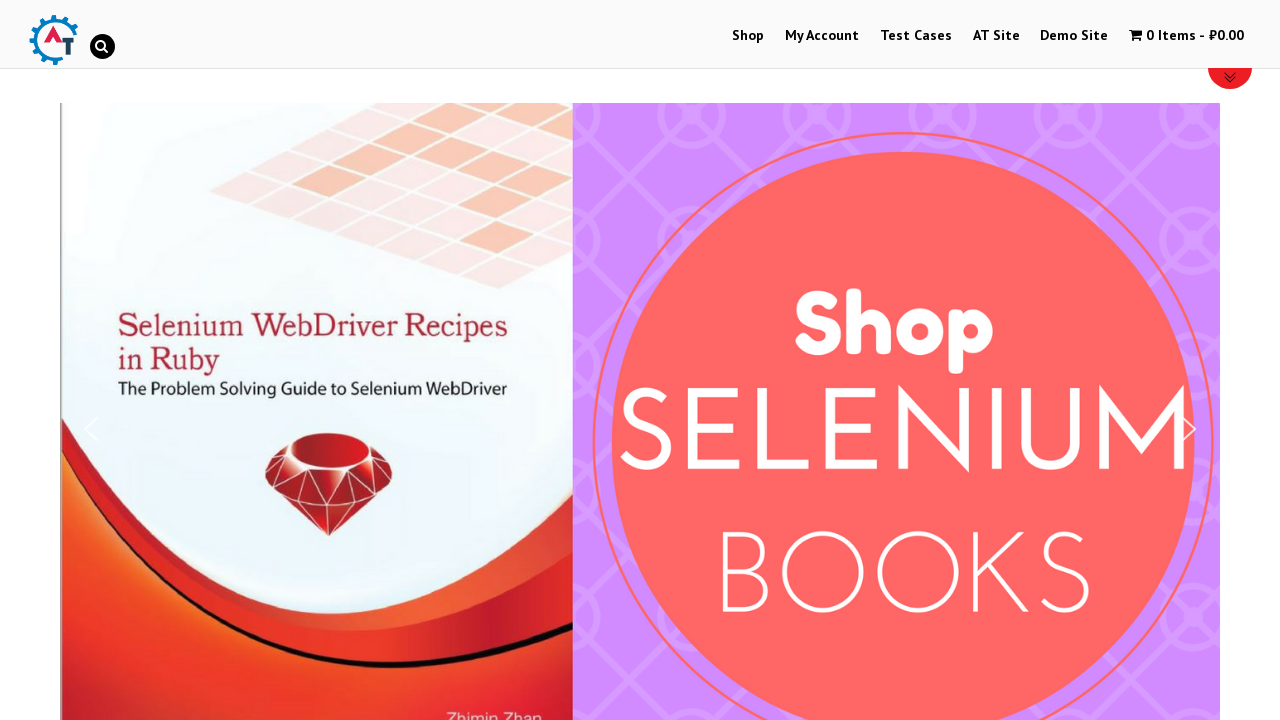

Clicked slider arrow (iteration 4/4) at (1189, 429) on xpath=//div[@id='n2-ss-6-arrow-next']//img[@alt='Arrow']
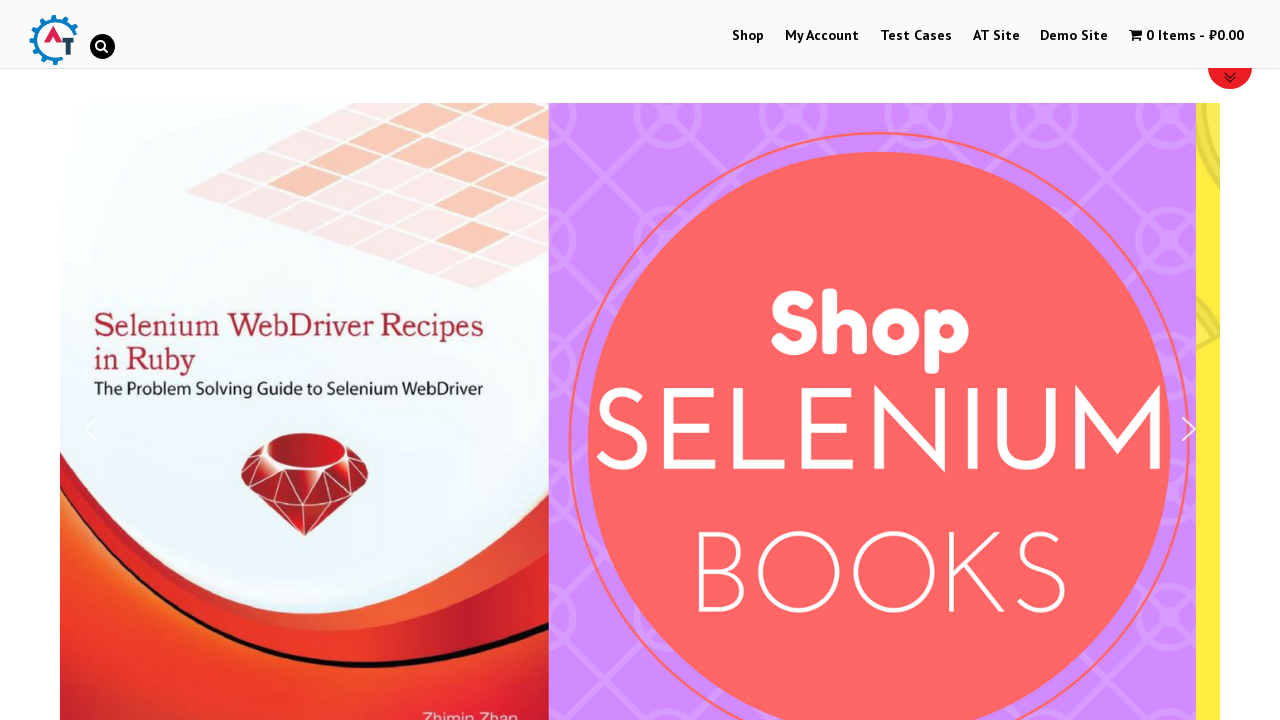

Waited 500ms for slider animation
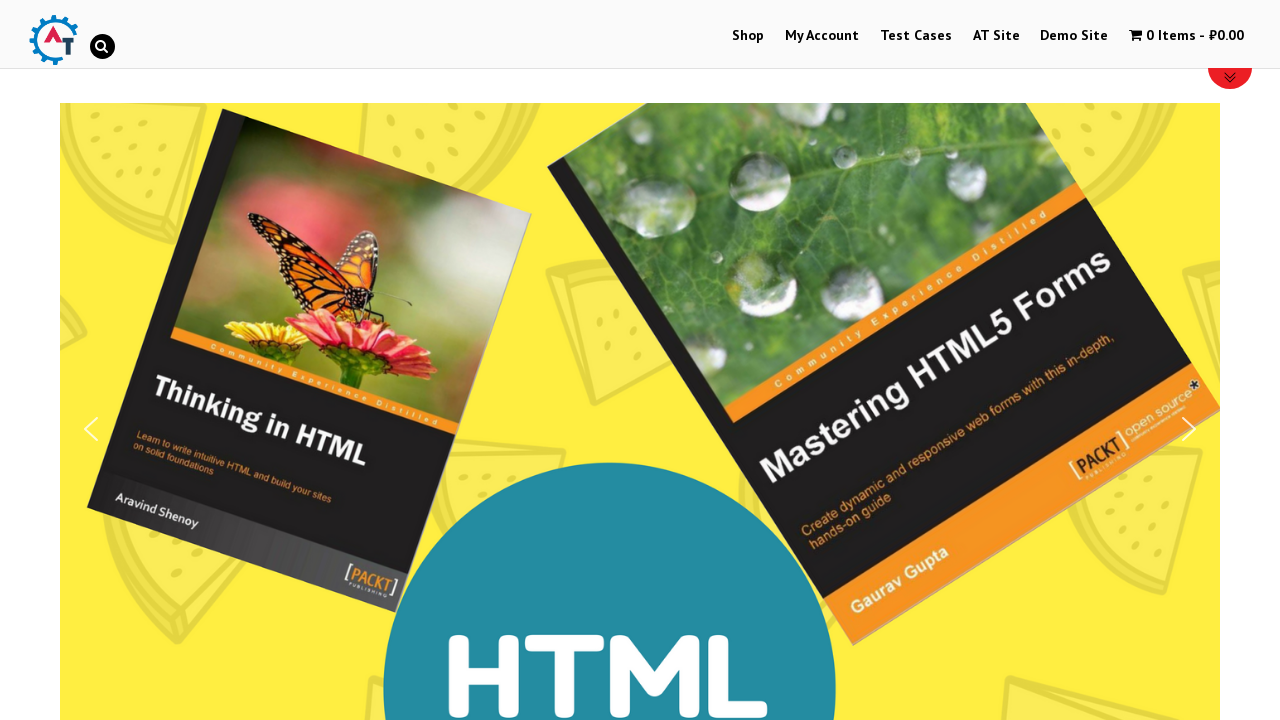

Clicked on Selenium Ruby product image at (241, 361) on xpath=//img[@title='Selenium Ruby']
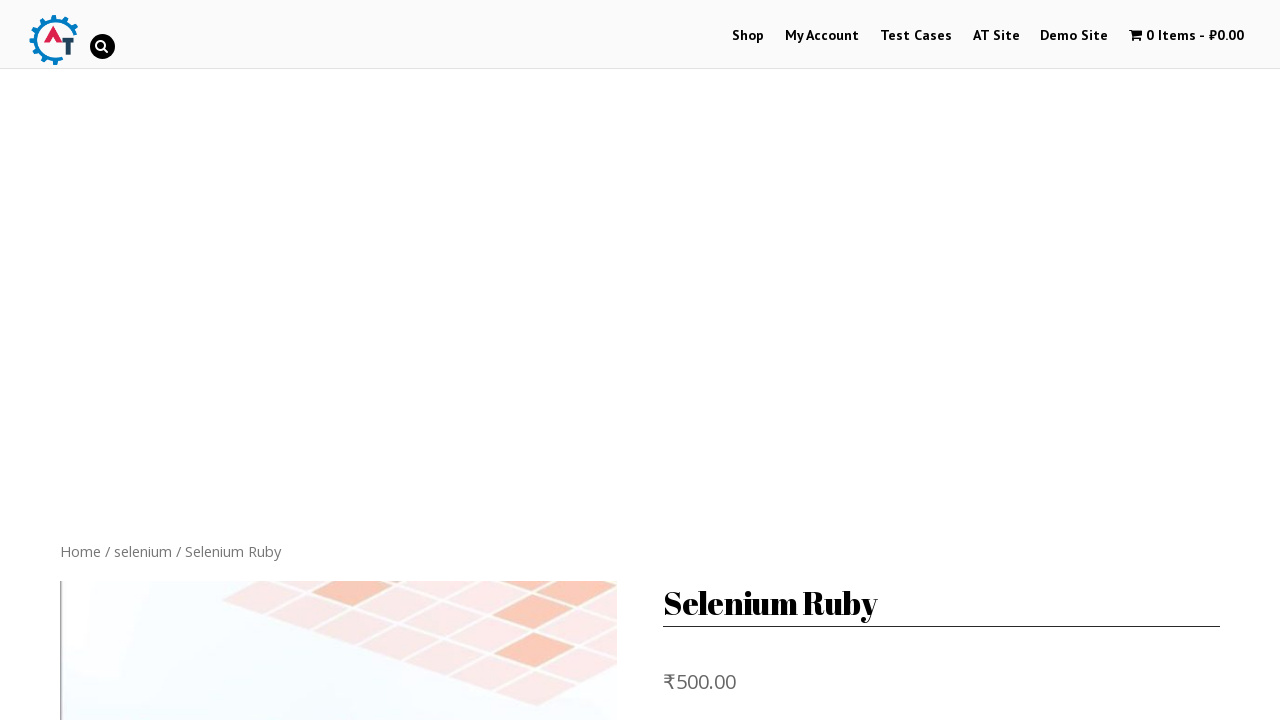

Waited for product page to load (networkidle)
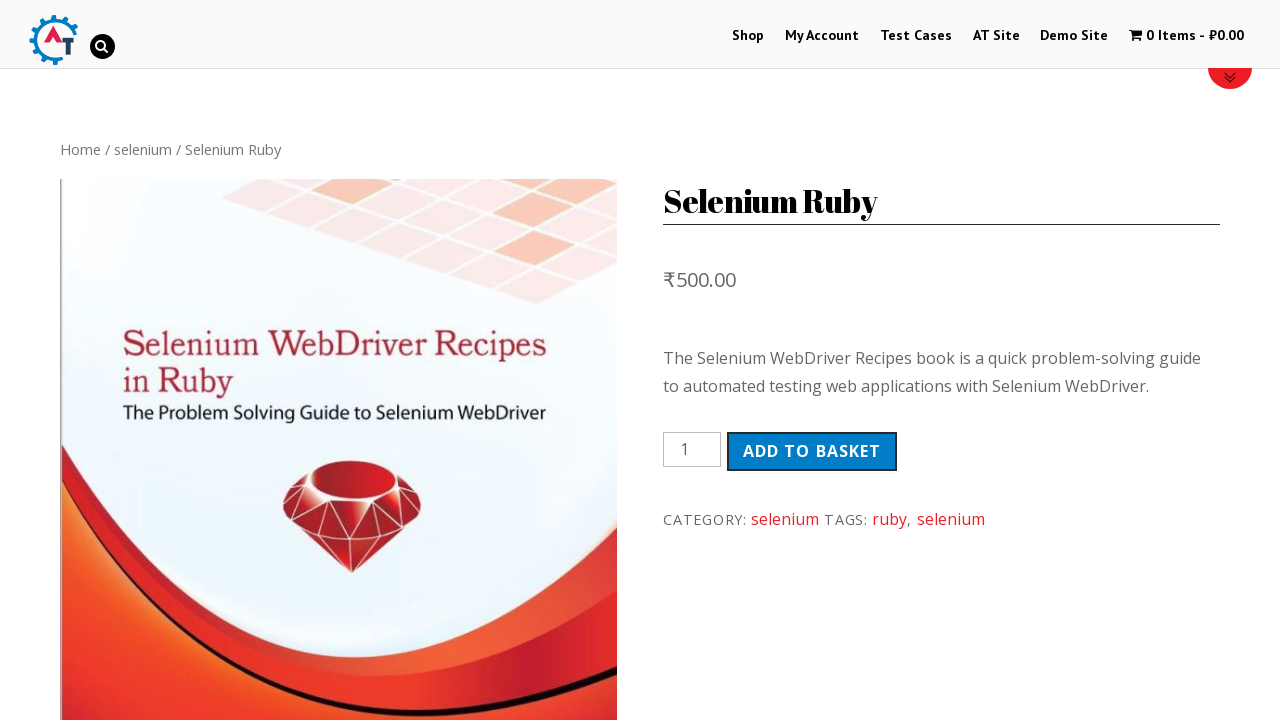

Clicked on product image to open lightbox at (338, 442) on xpath=//img[@title='Selenium Ruby']
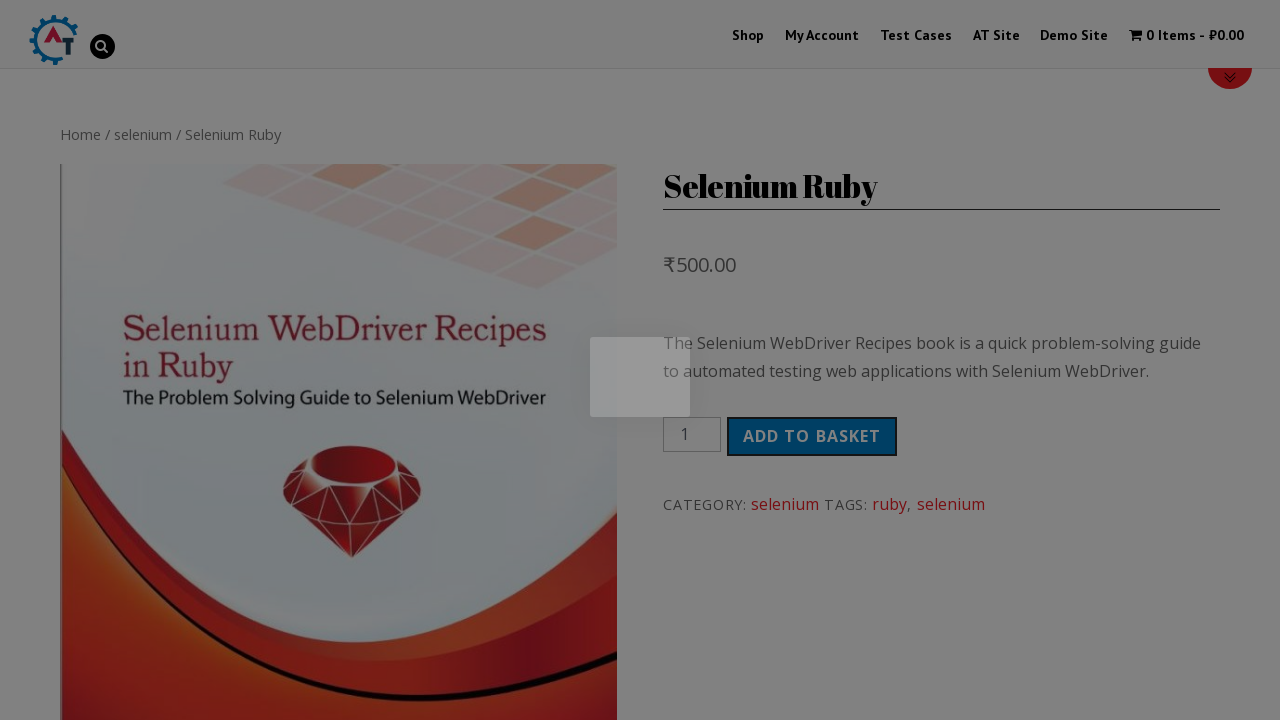

Waited 1000ms for lightbox to open
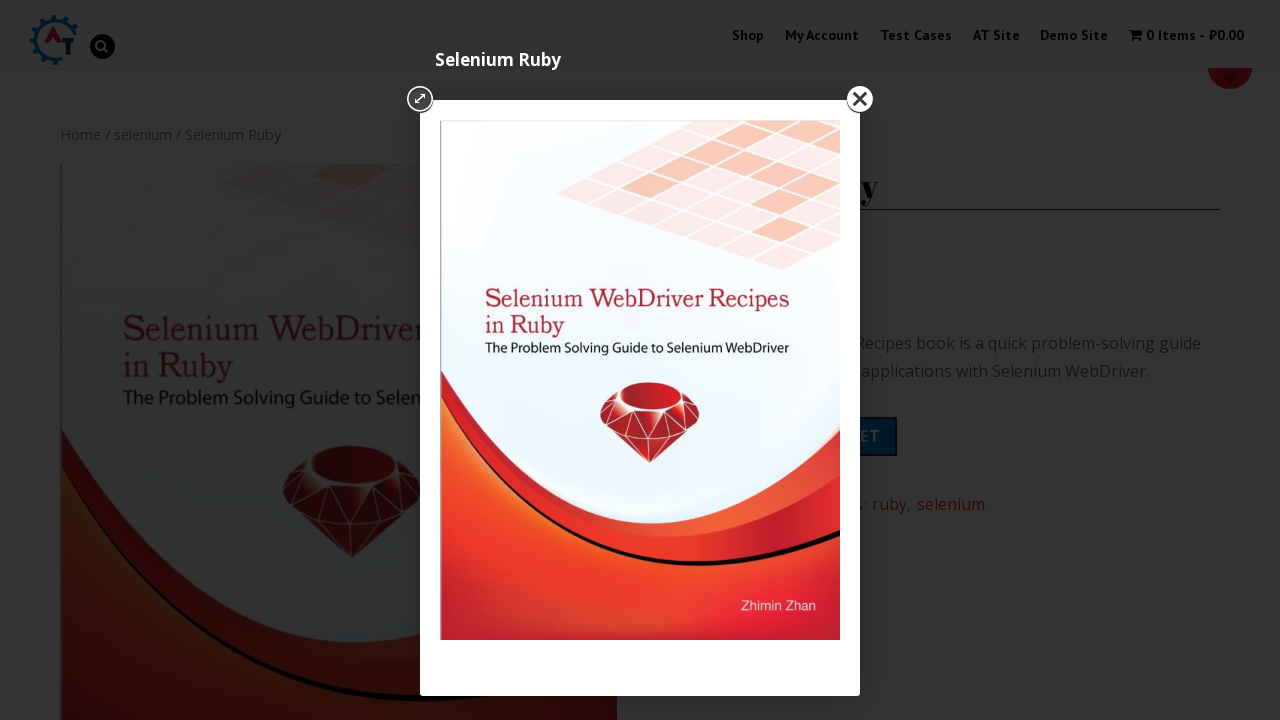

Clicked to close lightbox popup at (860, 100) on xpath=//a[@class='pp_close']
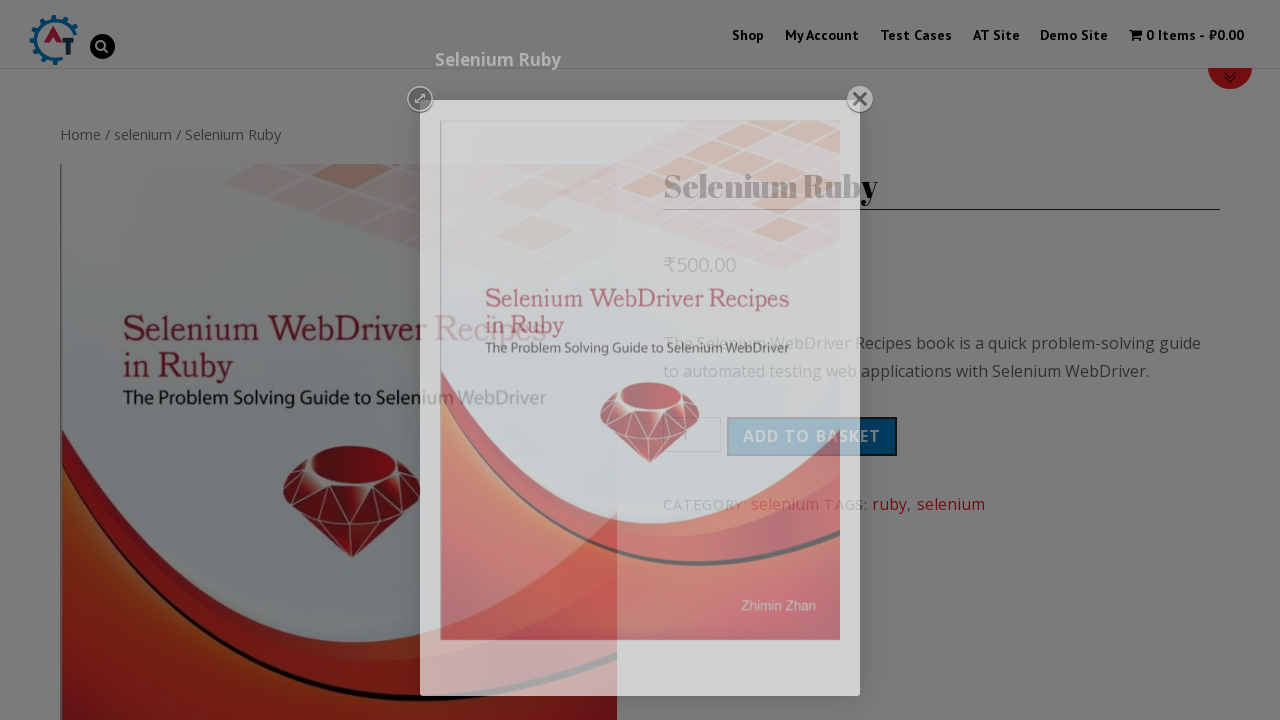

Verified Add to Cart button is displayed
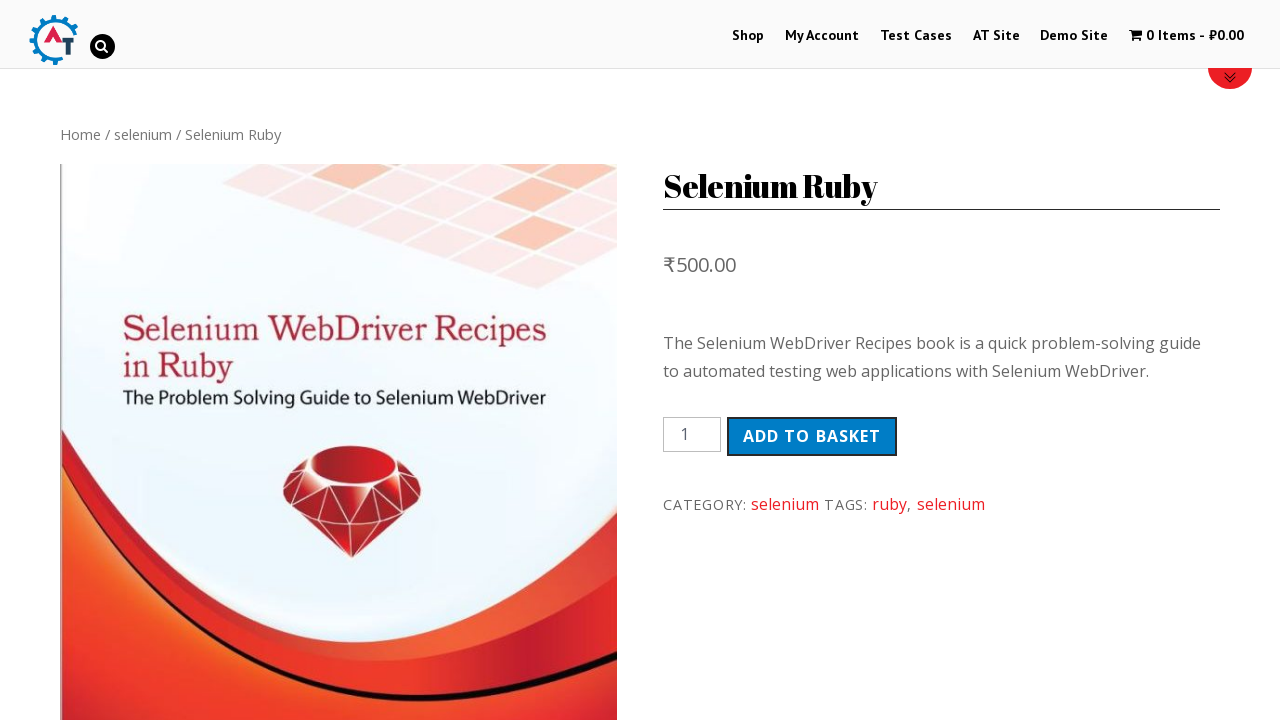

Verified product description is displayed
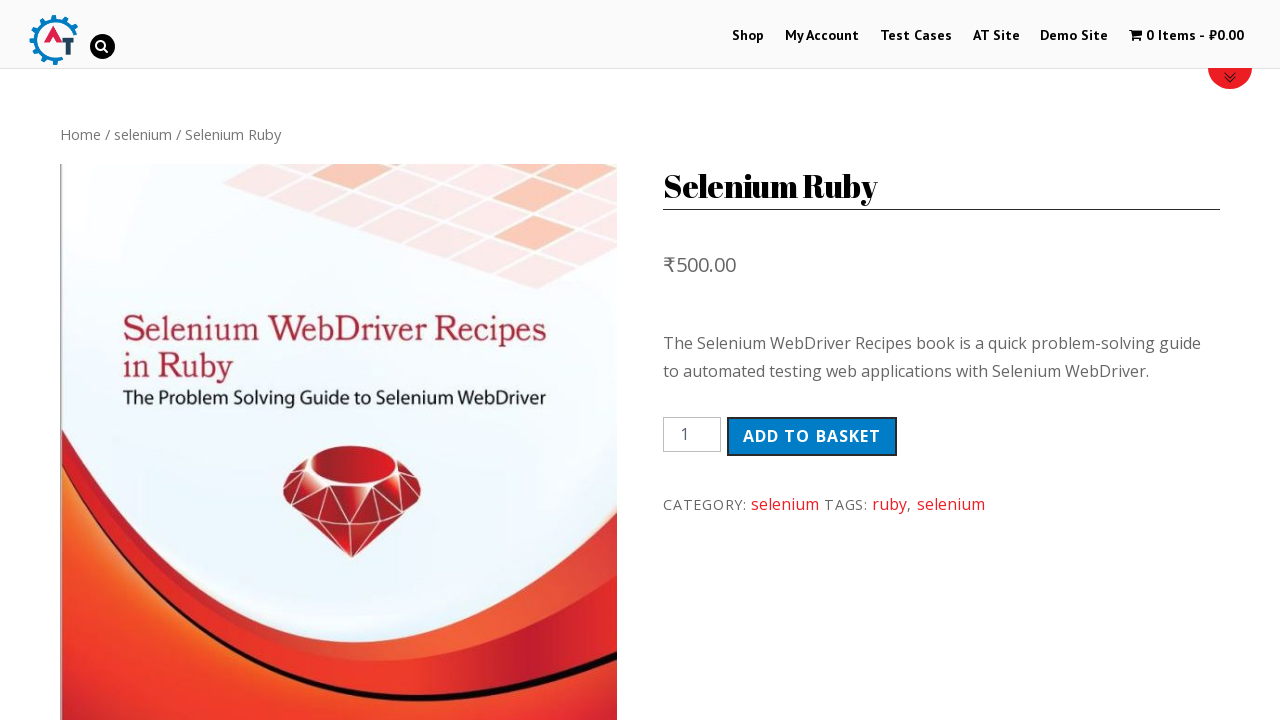

Clicked on Reviews tab at (309, 360) on xpath=//a[normalize-space()='Reviews (0)']
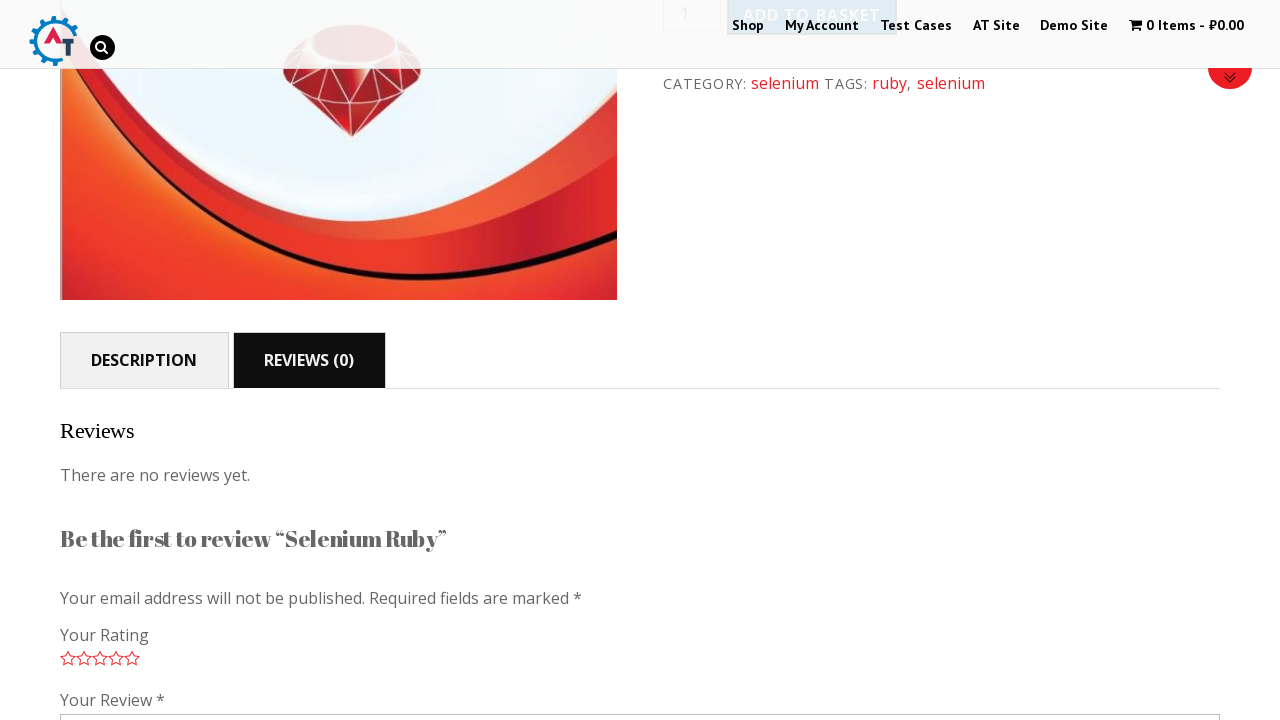

Verified product price is displayed
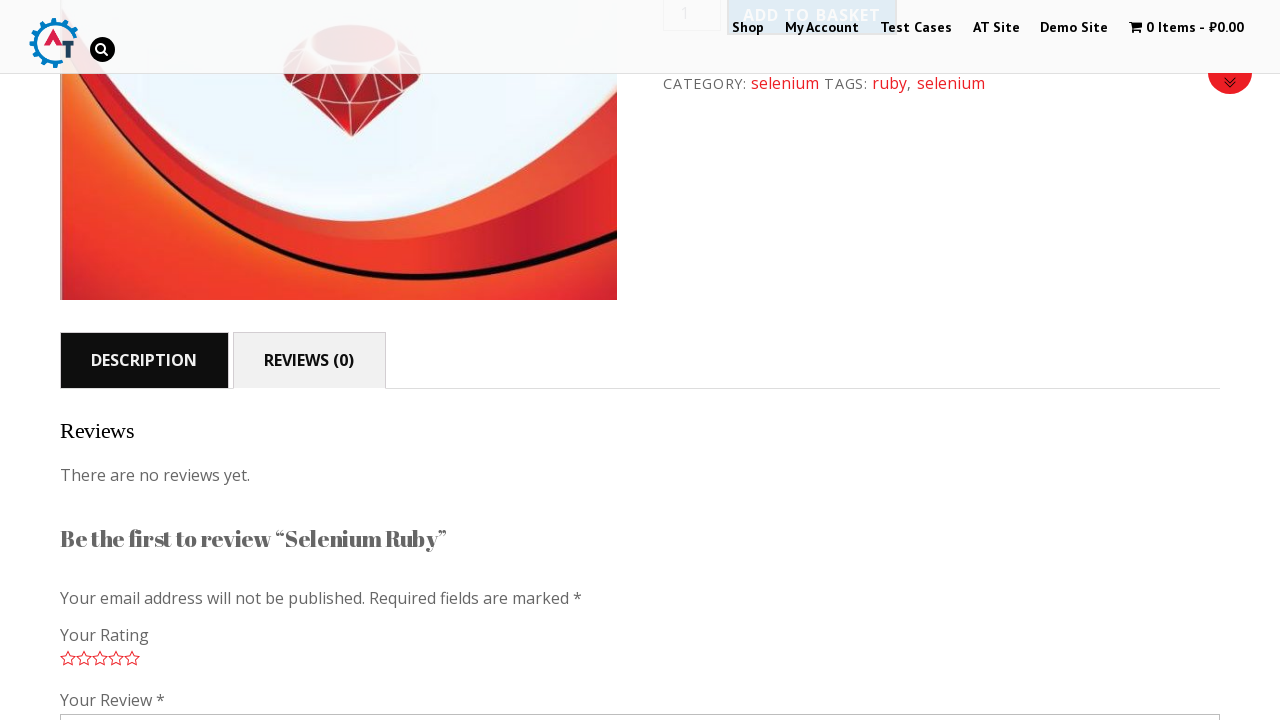

Clicked Add to Cart button at (812, 451) on xpath=//button[@type='submit']
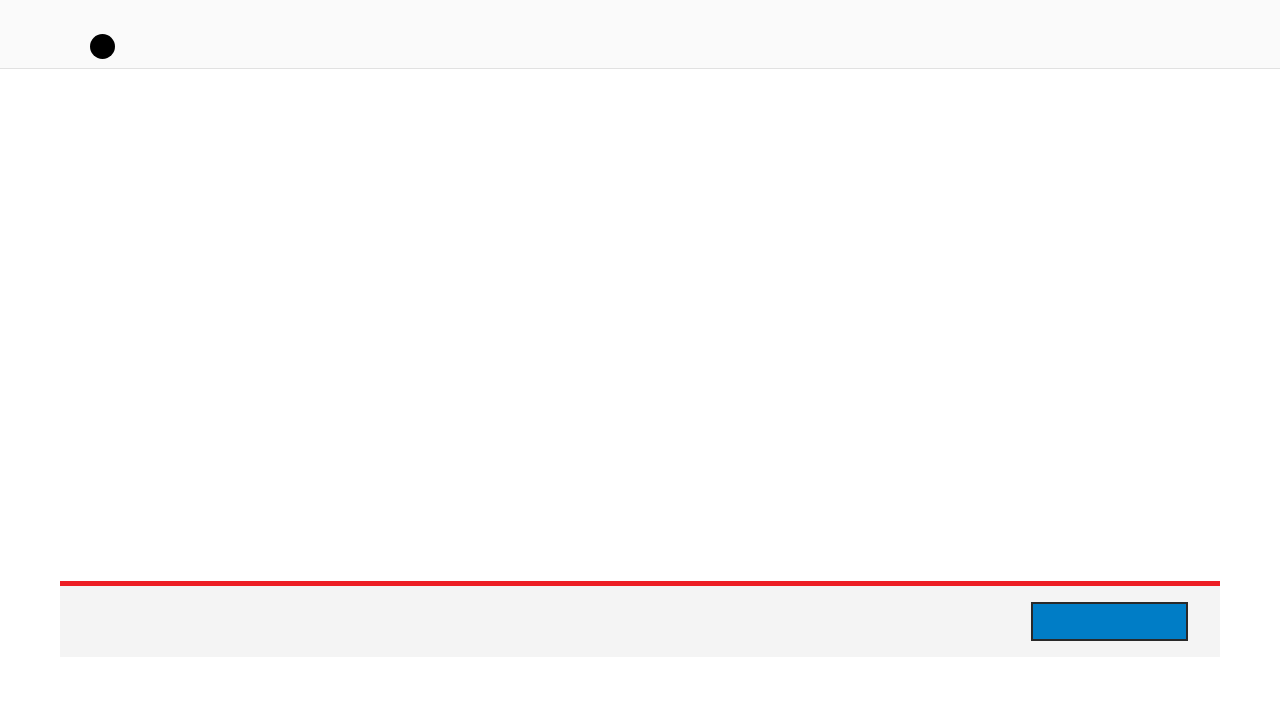

Waited 1000ms for response
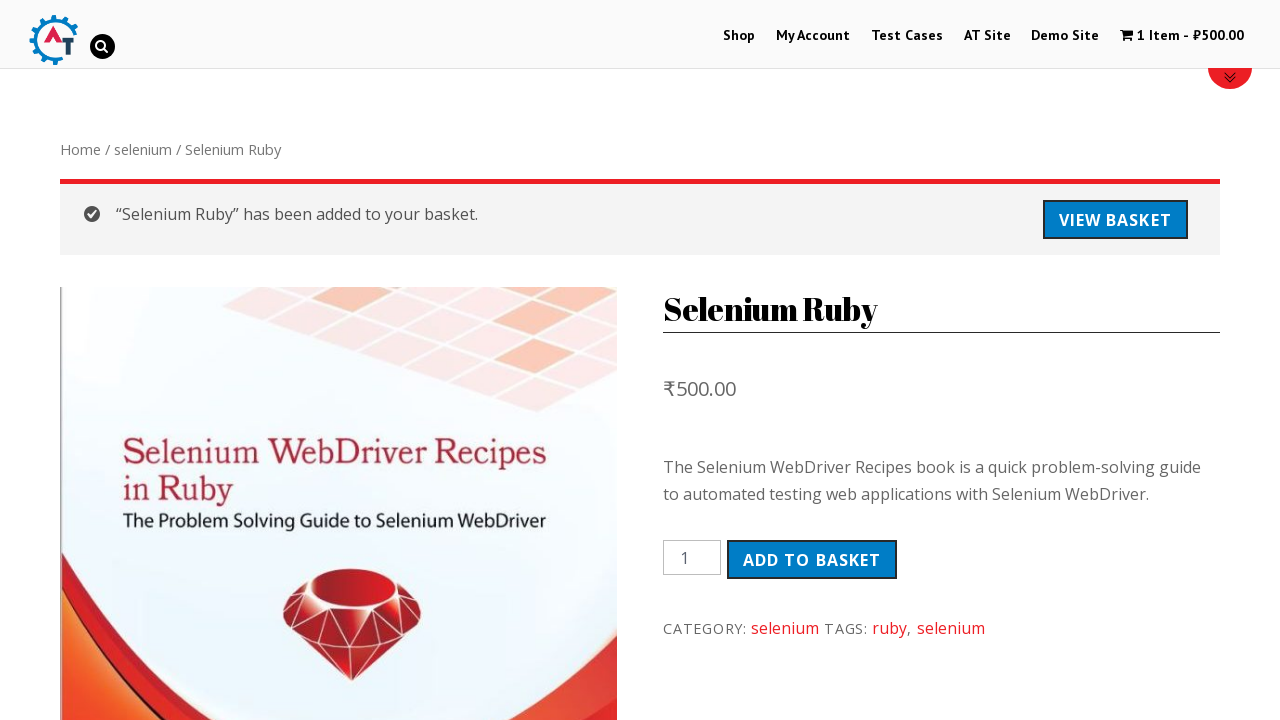

Clicked Add to Cart button again at (812, 560) on xpath=//button[@type='submit']
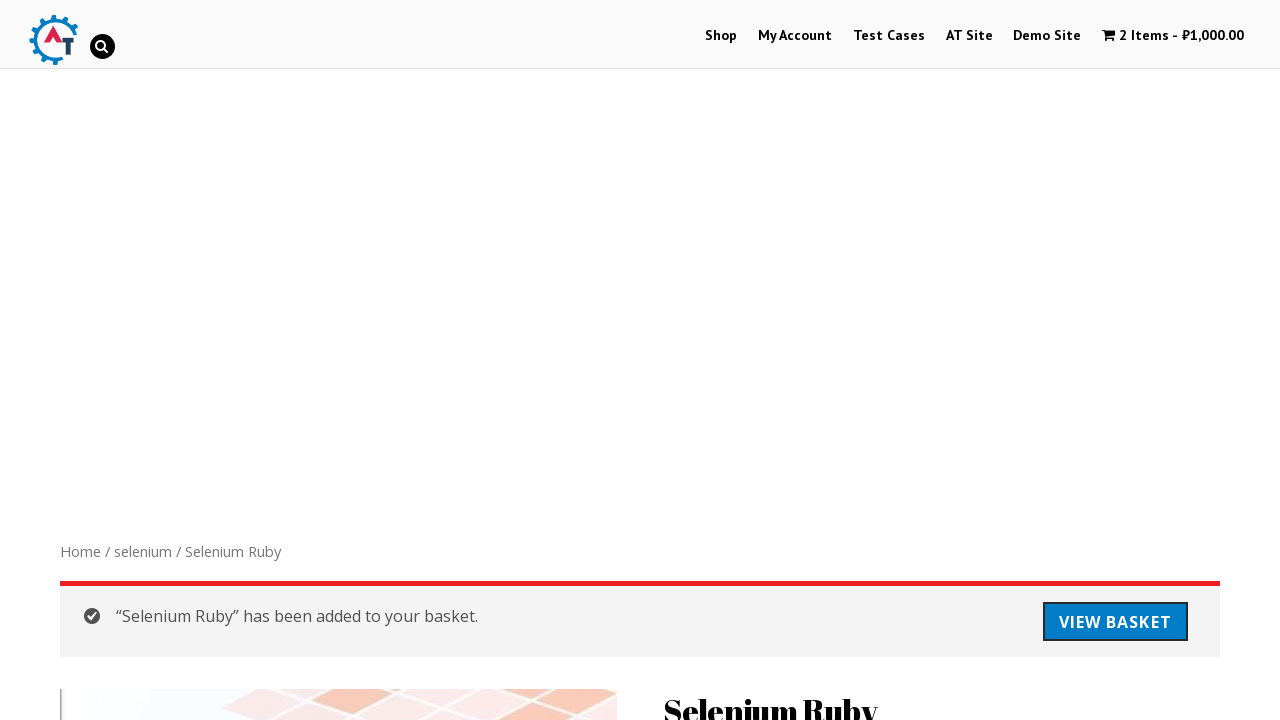

Cleared quantity field and entered 5 on //input[@title='Qty']
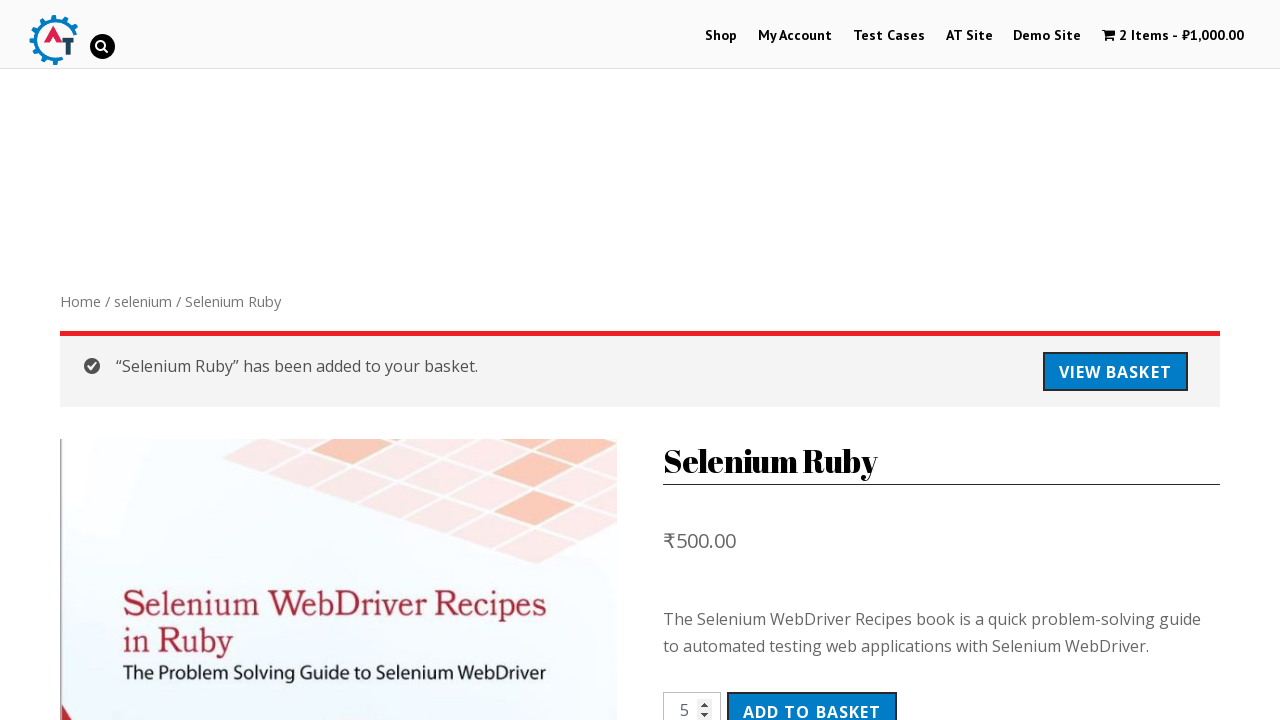

Clicked Add to Cart button to add Selenium Ruby with quantity 5 to basket at (812, 700) on xpath=//button[@type='submit']
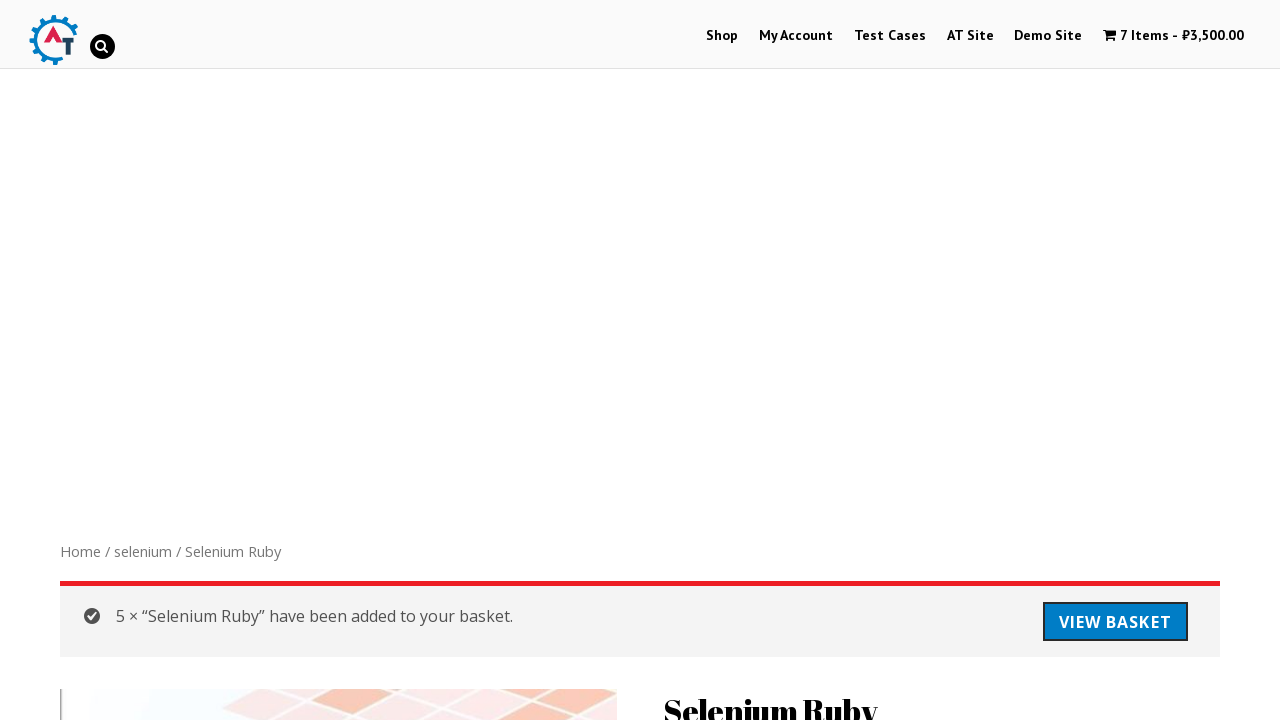

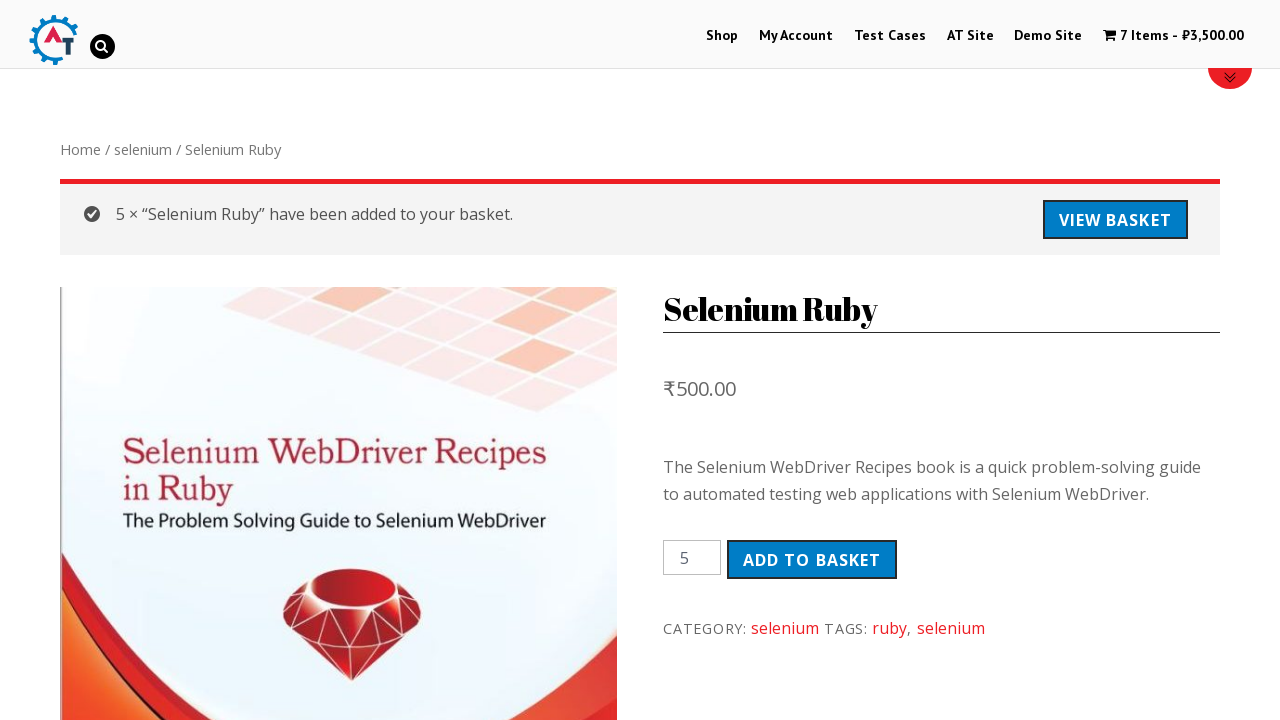